Tests that the currently applied filter is highlighted in the UI

Starting URL: https://demo.playwright.dev/todomvc

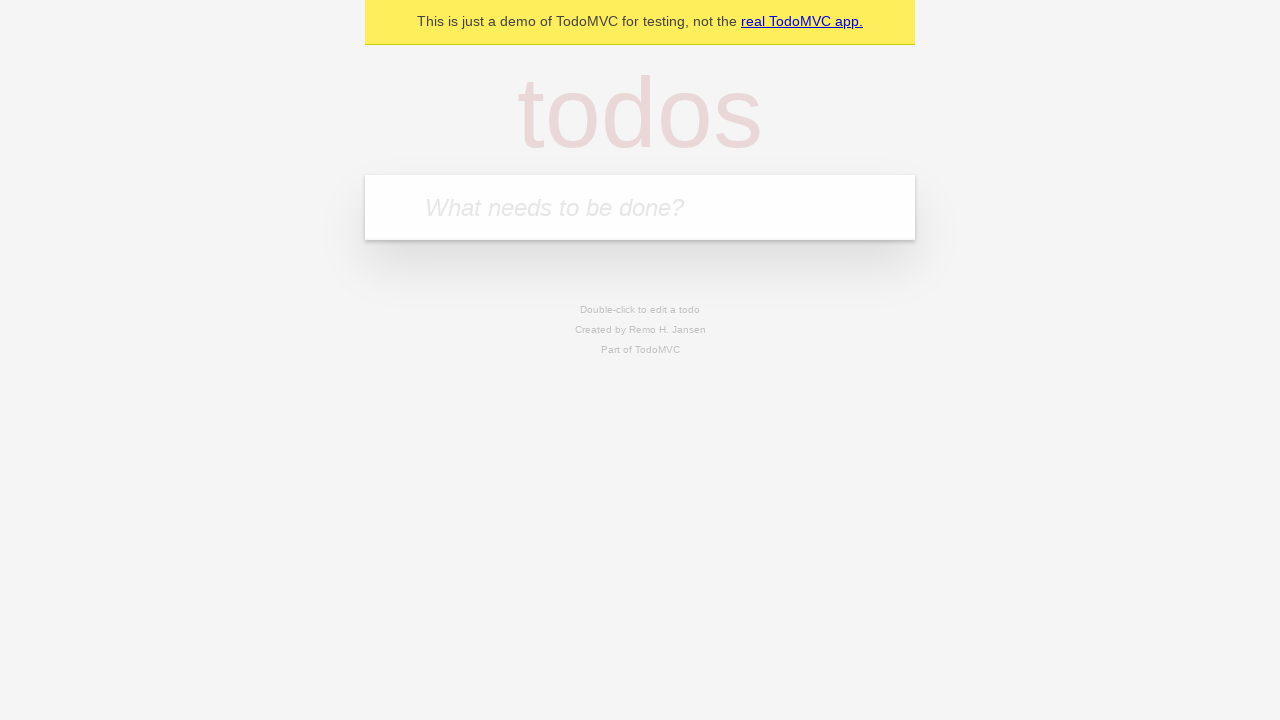

Located the 'What needs to be done?' input field
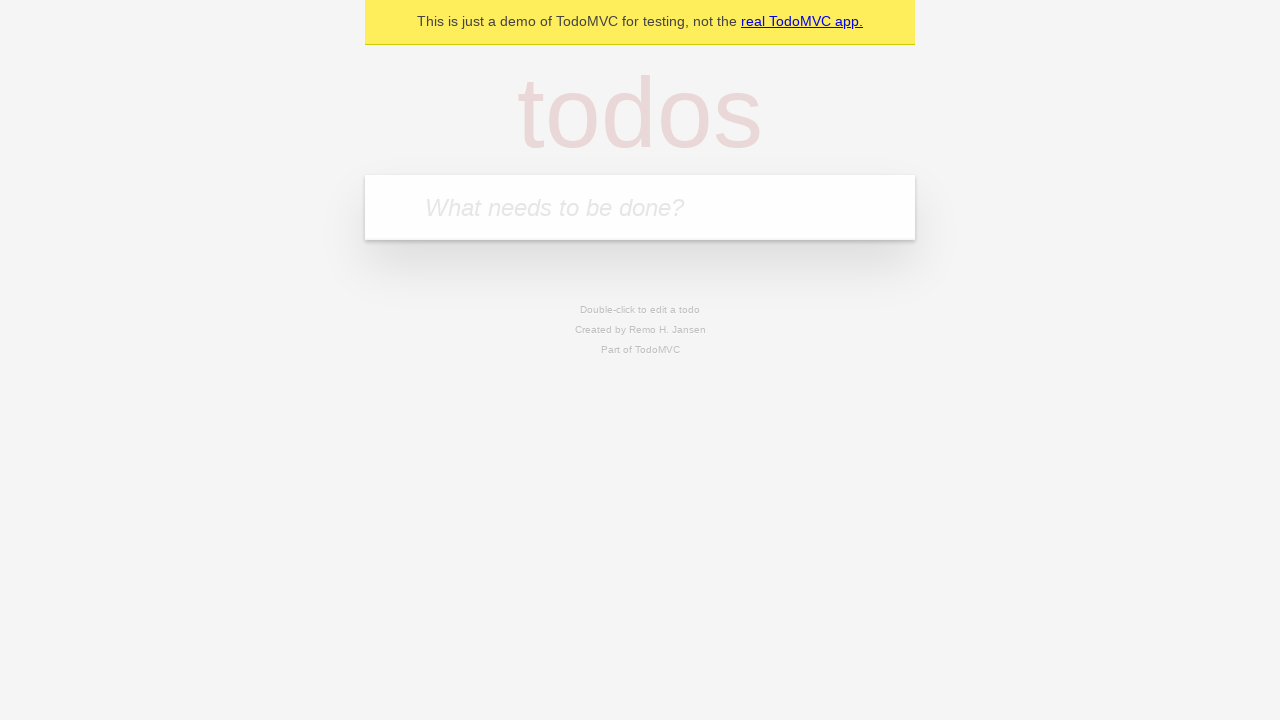

Filled first todo: 'buy some cheese' on internal:attr=[placeholder="What needs to be done?"i]
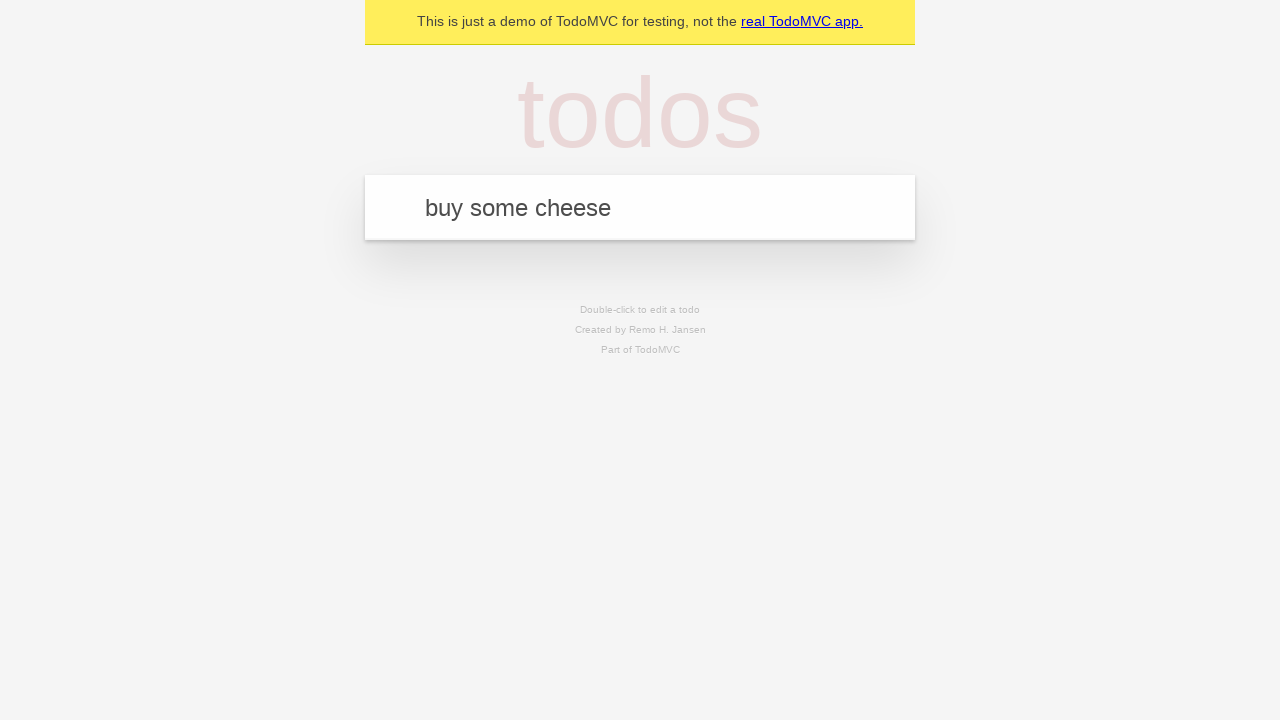

Pressed Enter to add first todo on internal:attr=[placeholder="What needs to be done?"i]
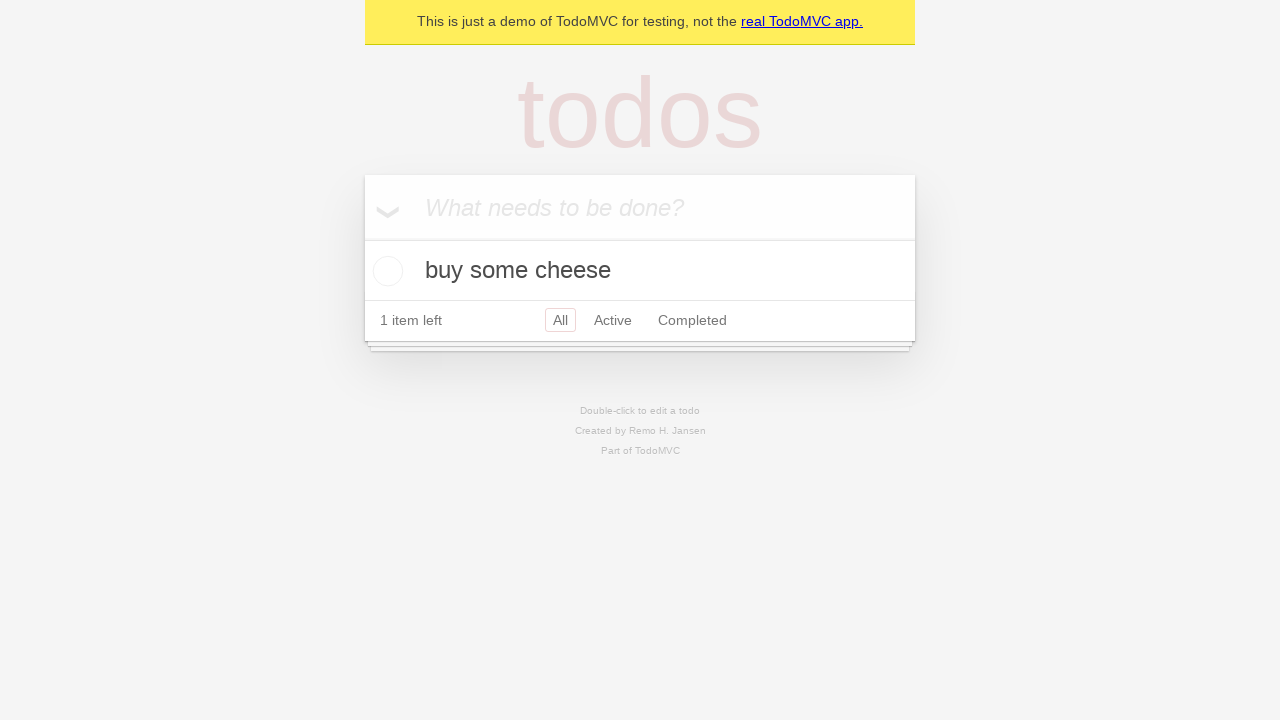

Filled second todo: 'feed the cat' on internal:attr=[placeholder="What needs to be done?"i]
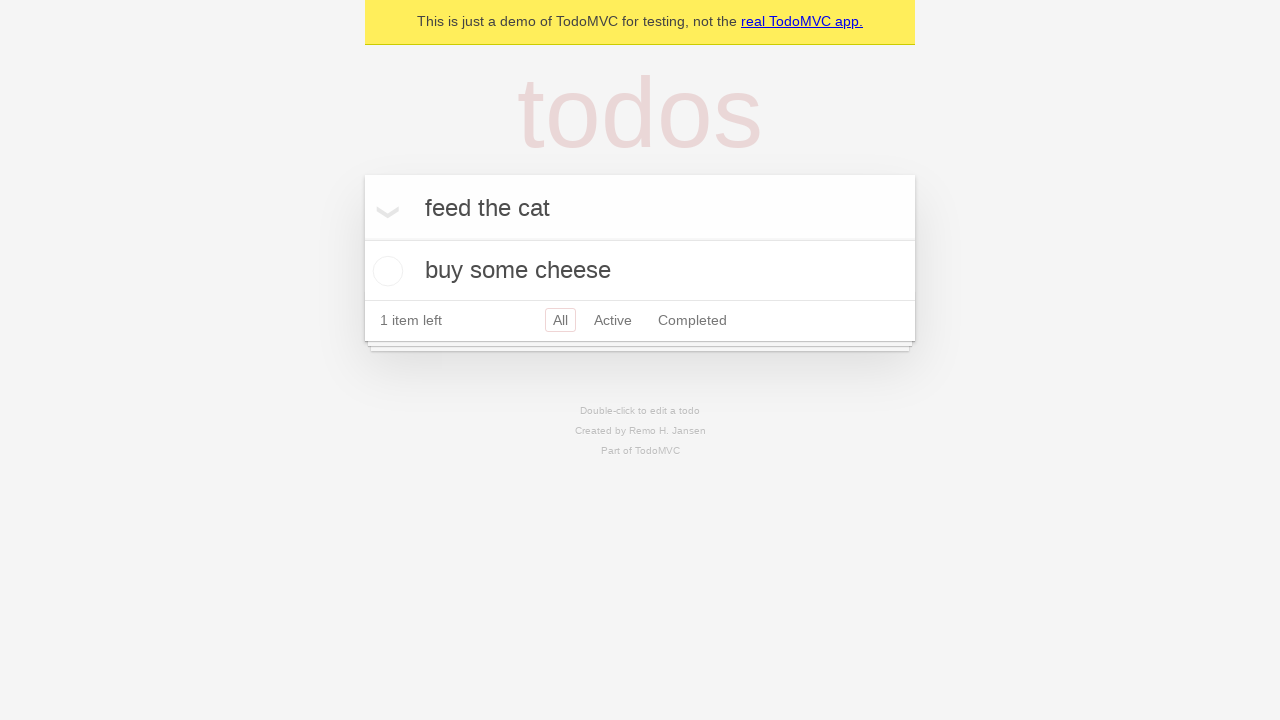

Pressed Enter to add second todo on internal:attr=[placeholder="What needs to be done?"i]
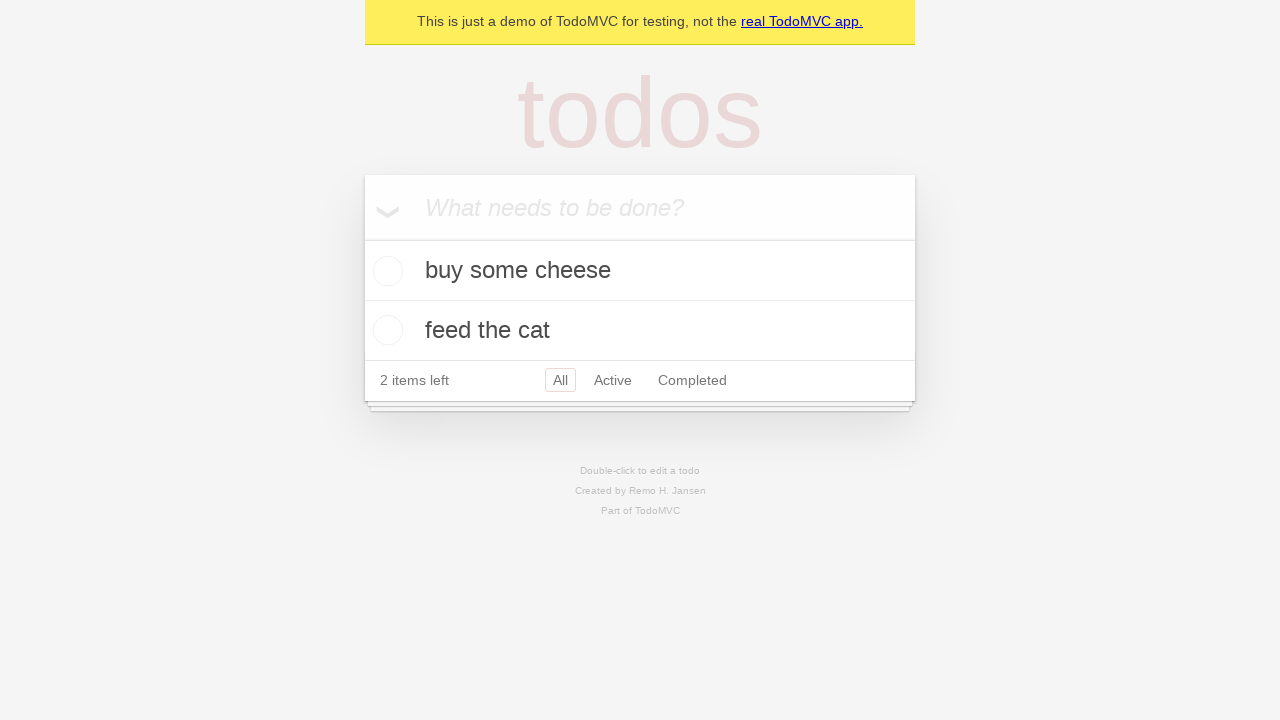

Filled third todo: 'book a doctors appointment' on internal:attr=[placeholder="What needs to be done?"i]
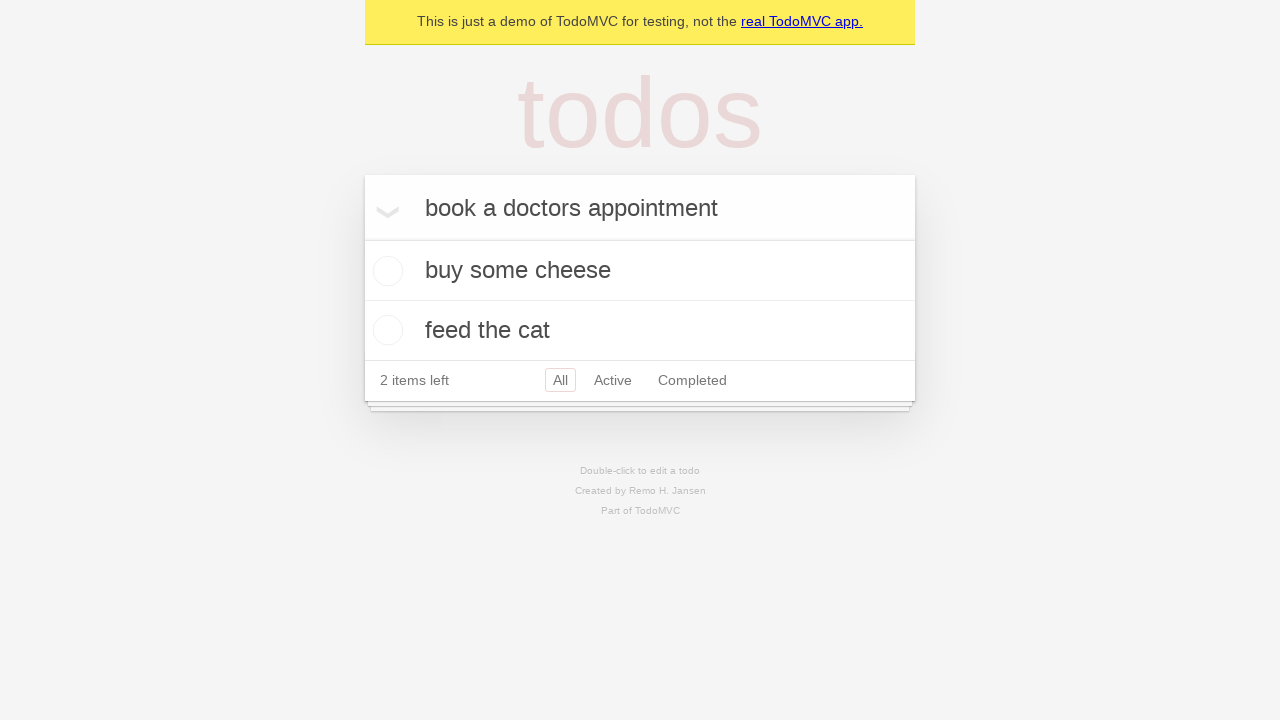

Pressed Enter to add third todo on internal:attr=[placeholder="What needs to be done?"i]
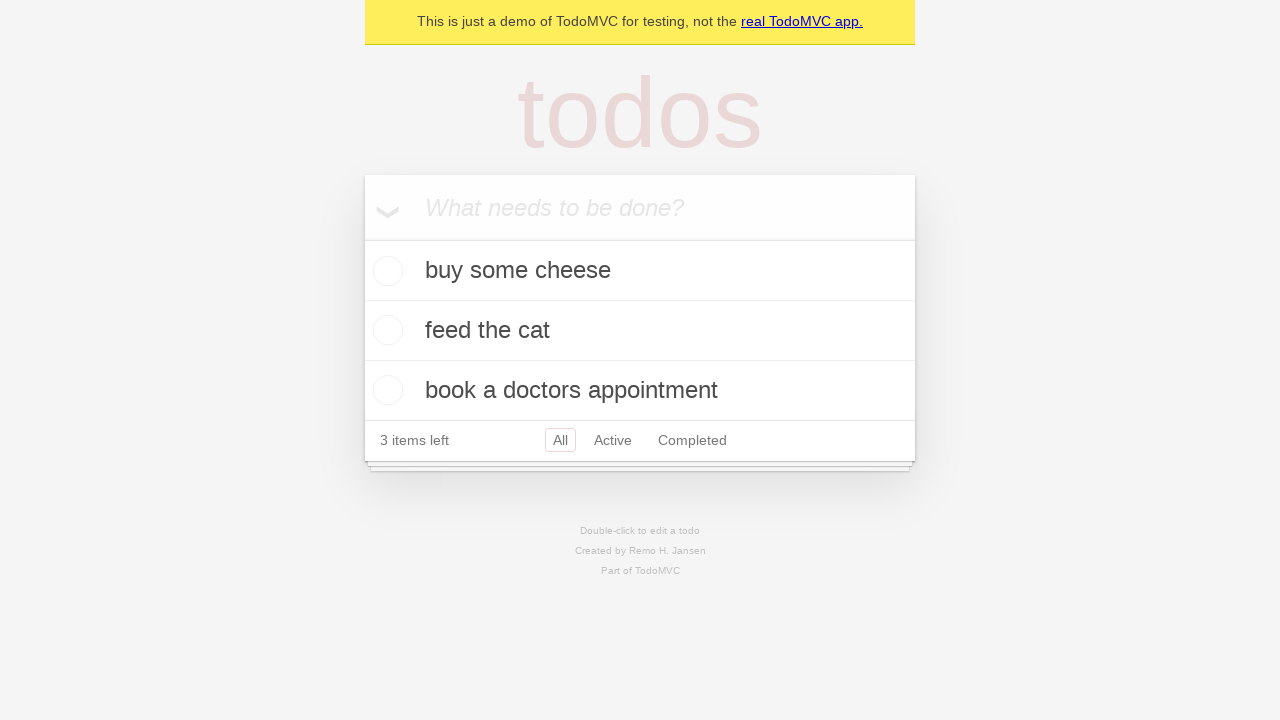

Located the Active filter link
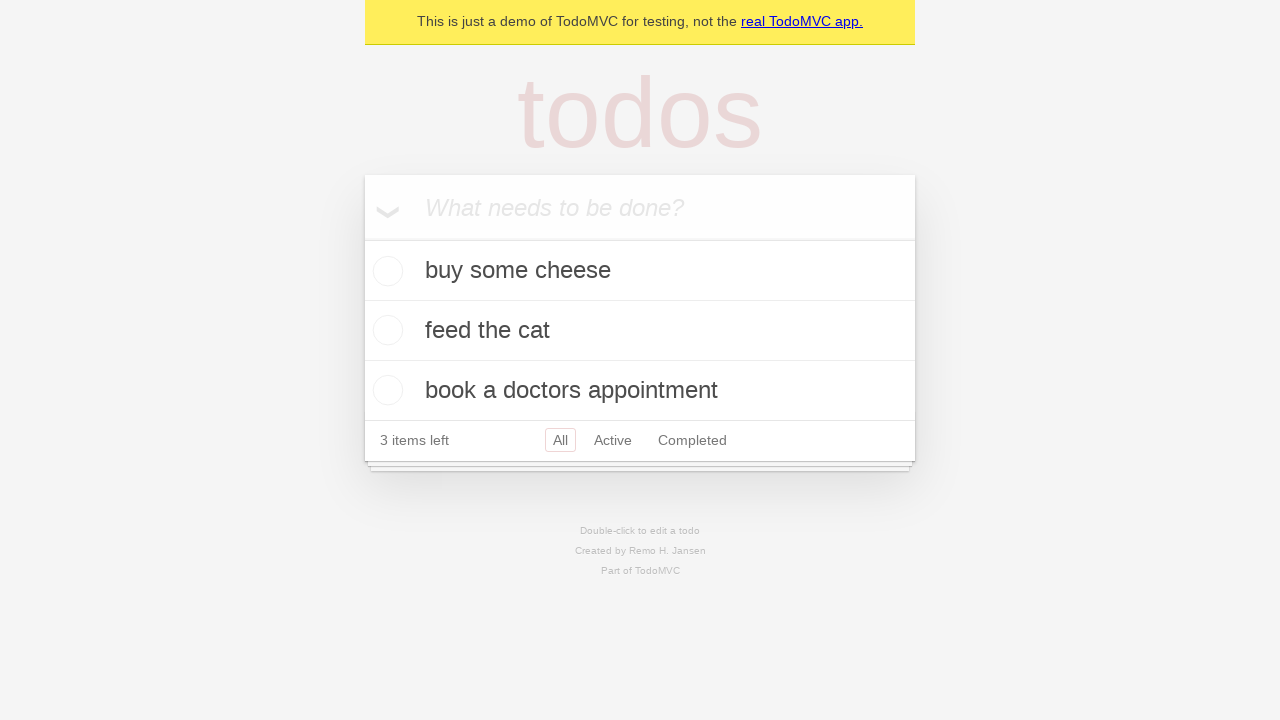

Located the Completed filter link
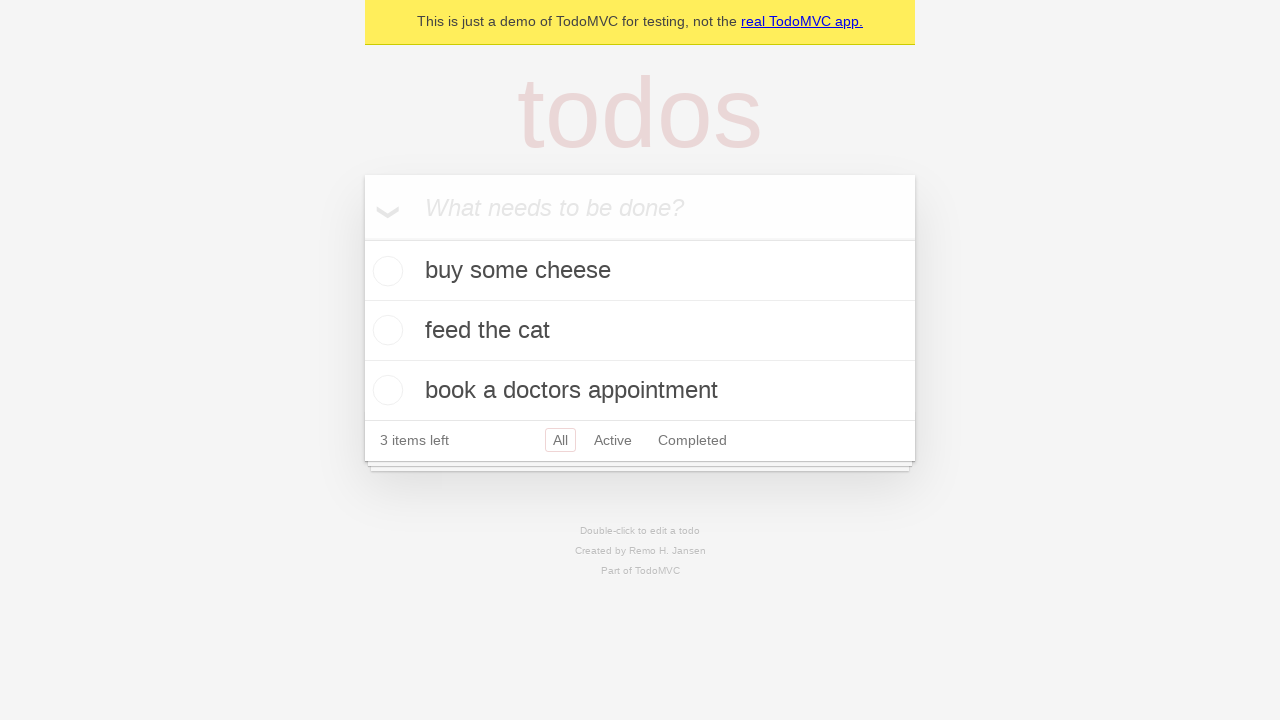

Clicked Active filter to show active todos at (613, 440) on internal:role=link[name="Active"i]
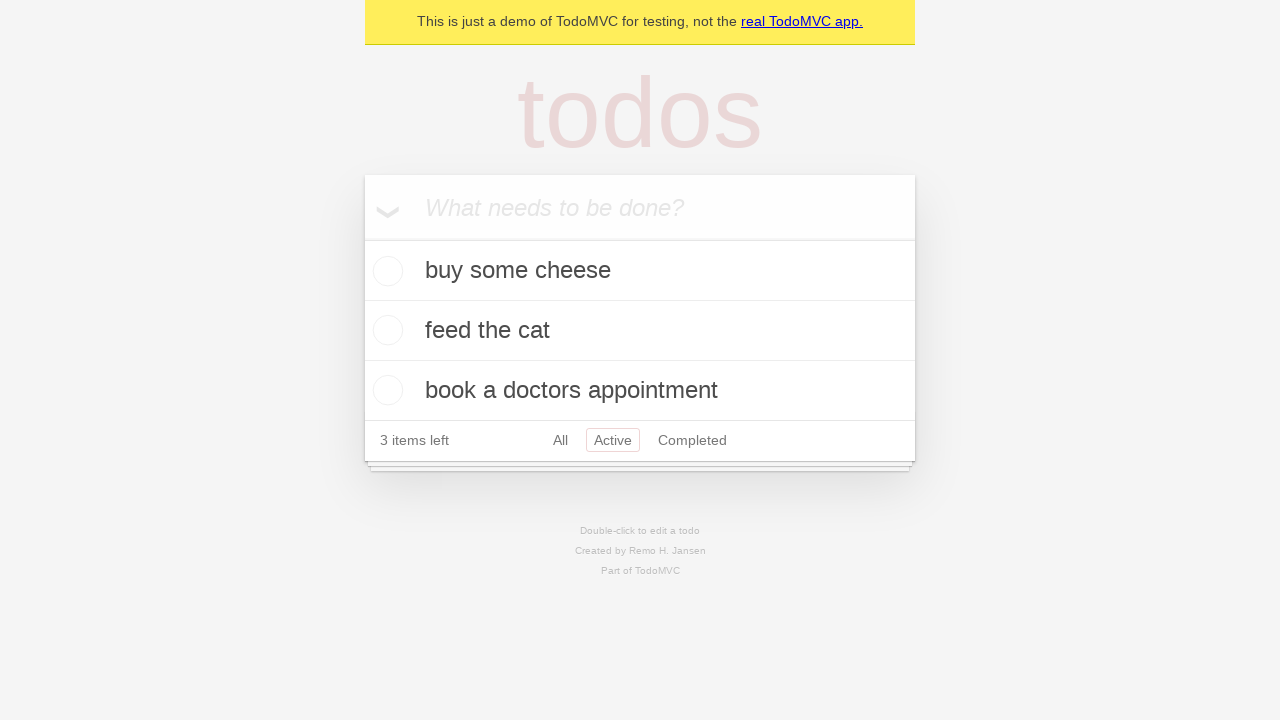

Clicked Completed filter to show completed todos at (692, 440) on internal:role=link[name="Completed"i]
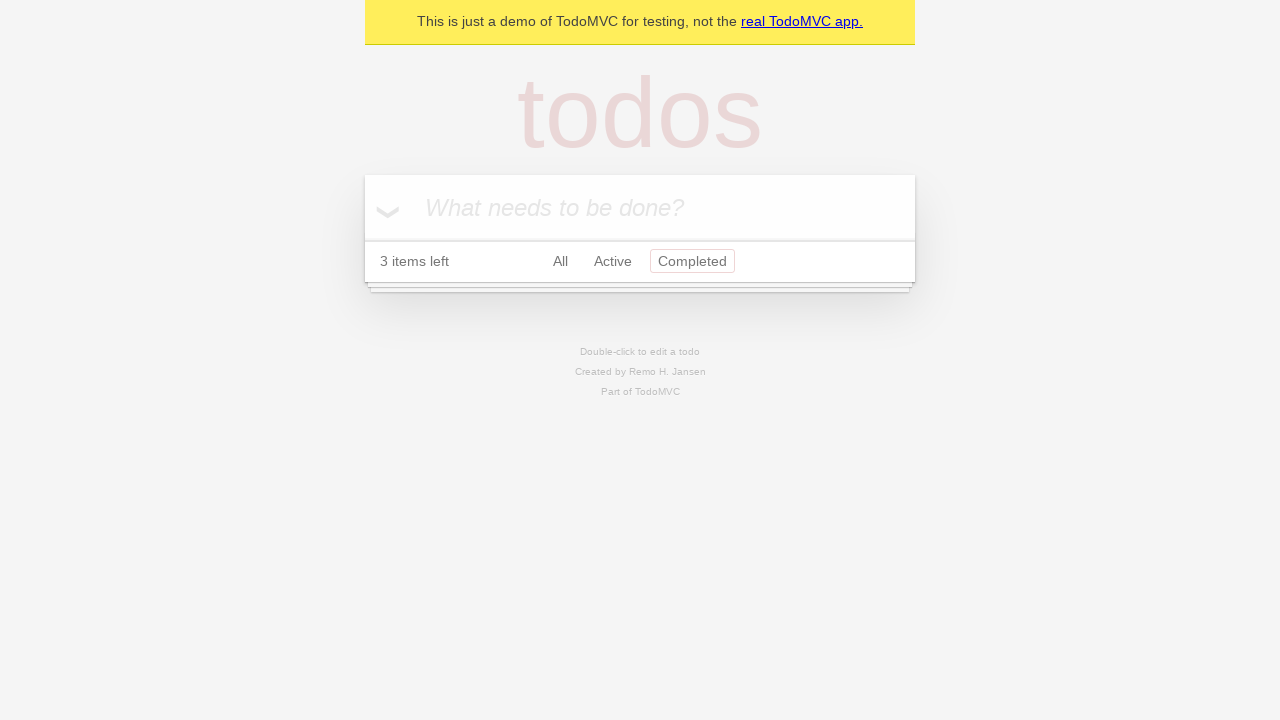

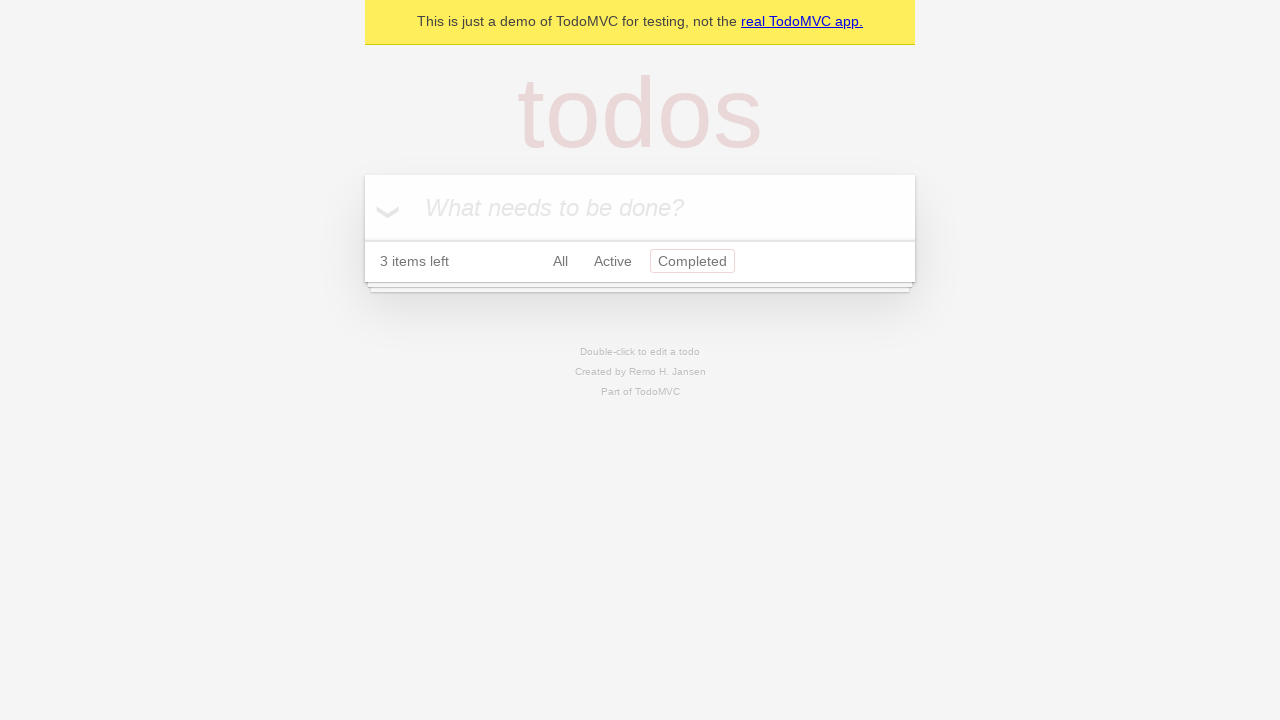